Tests JavaScript prompt alert interaction by clicking a button to trigger a prompt, entering text, and dismissing the alert

Starting URL: https://the-internet.herokuapp.com/javascript_alerts

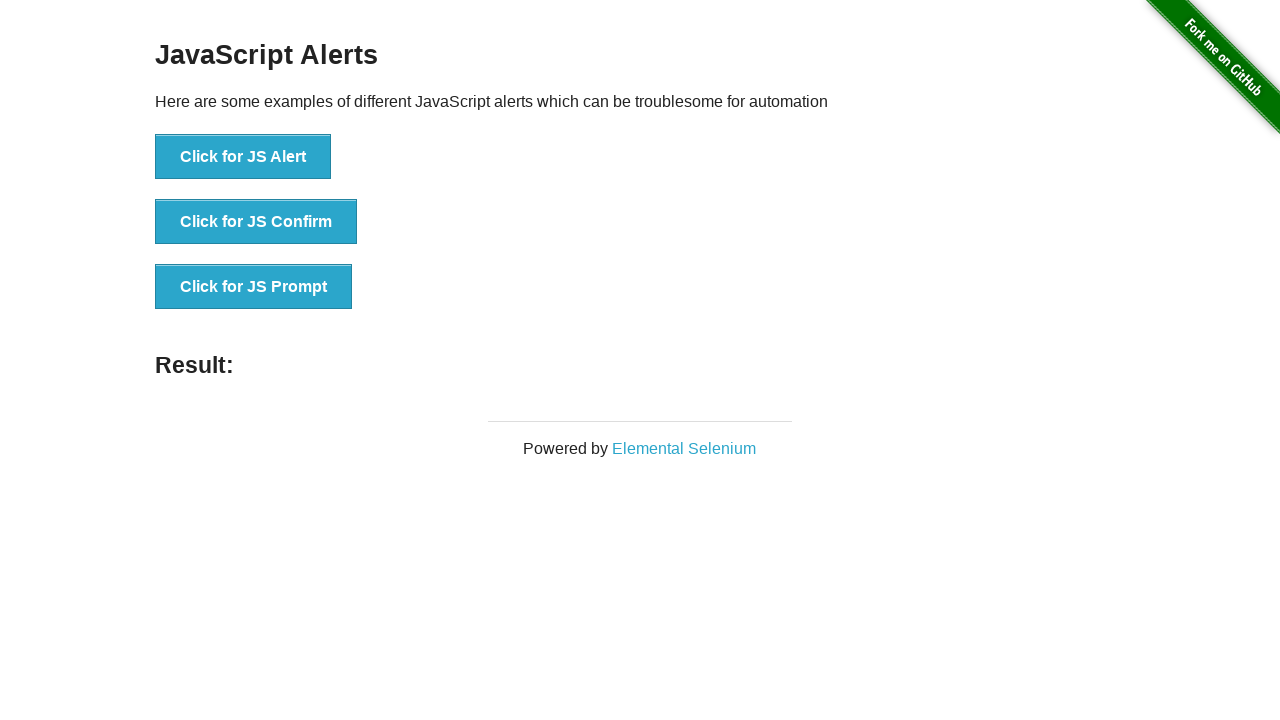

Set up dialog event handler for prompt alert
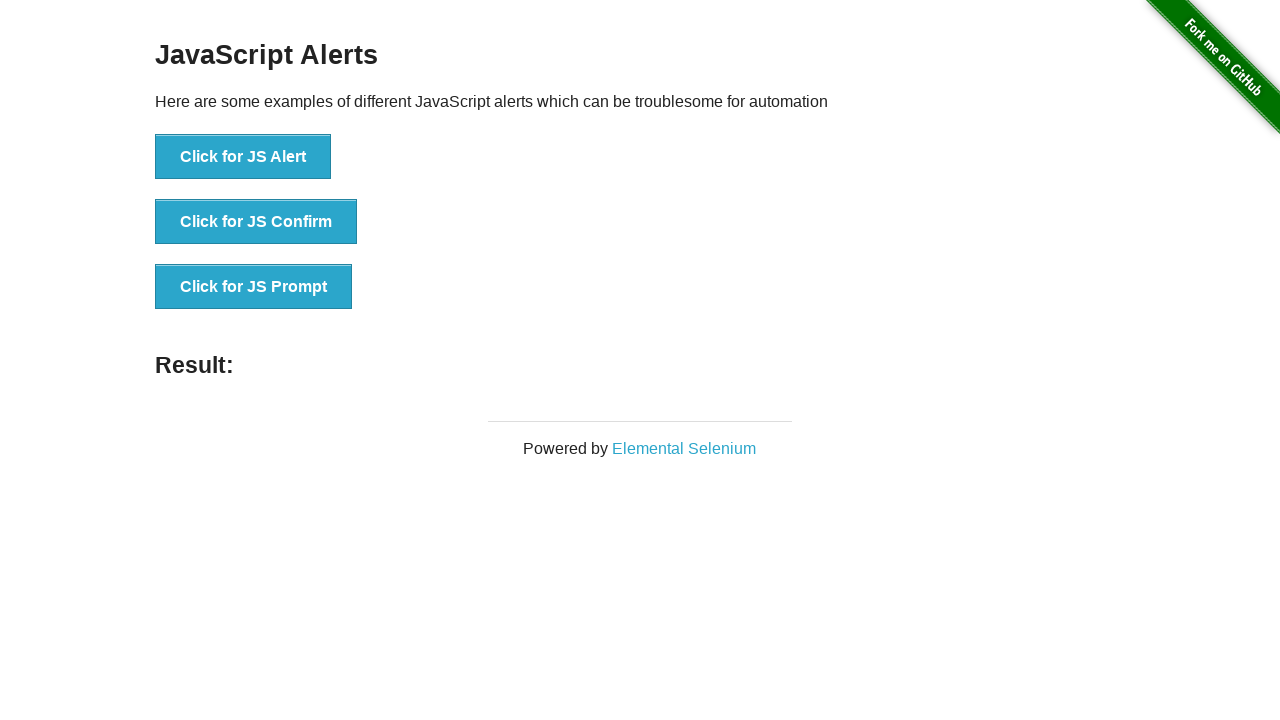

Clicked button to trigger JavaScript prompt at (254, 287) on xpath=//button[@onclick='jsPrompt()']
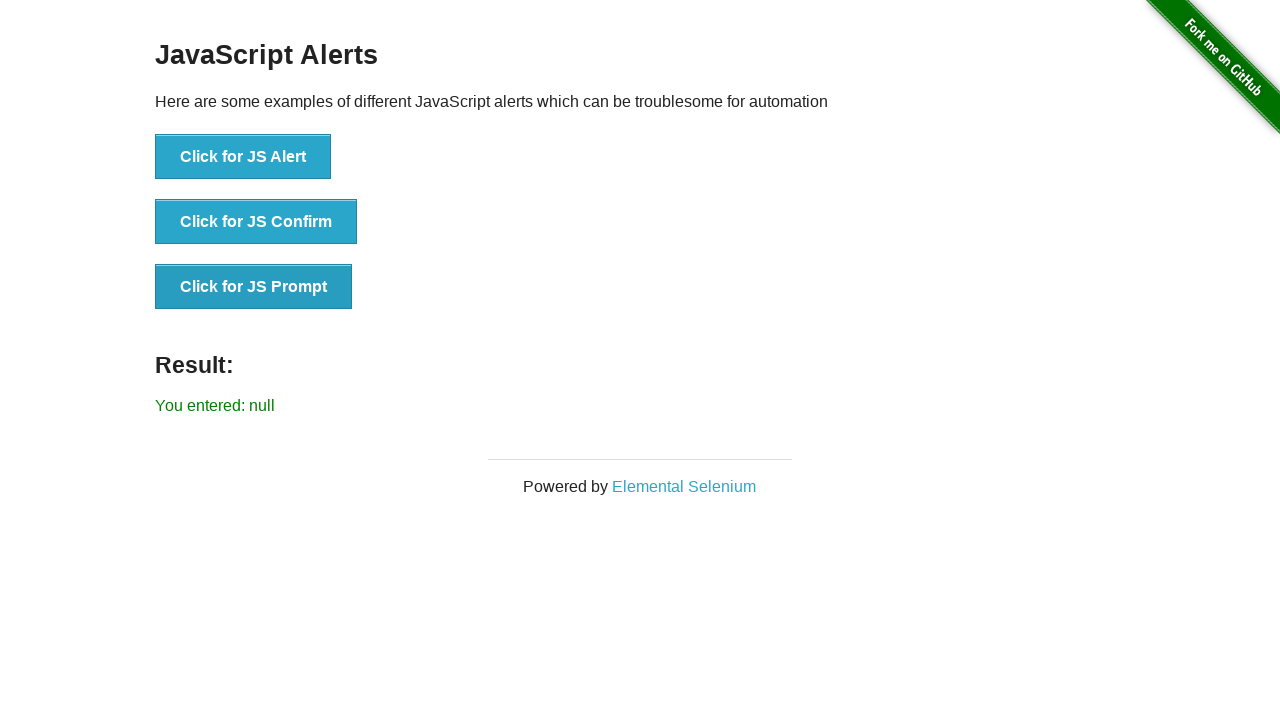

Removed dialog event handler
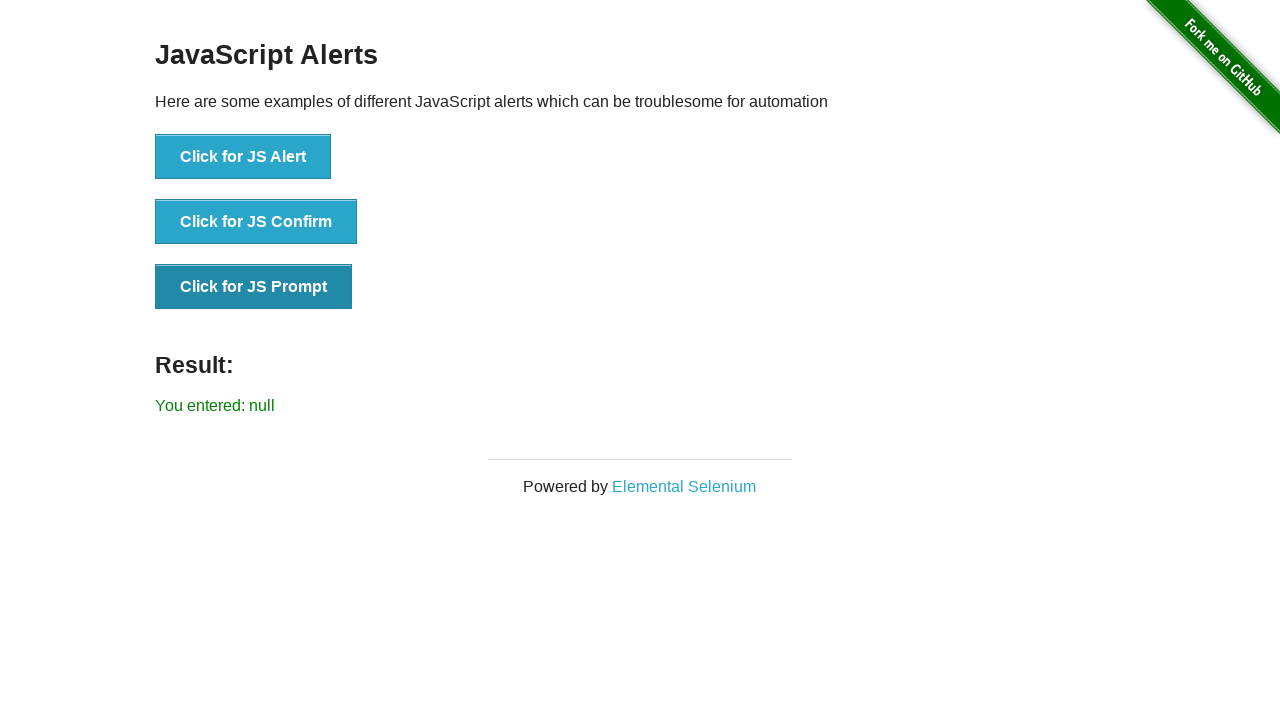

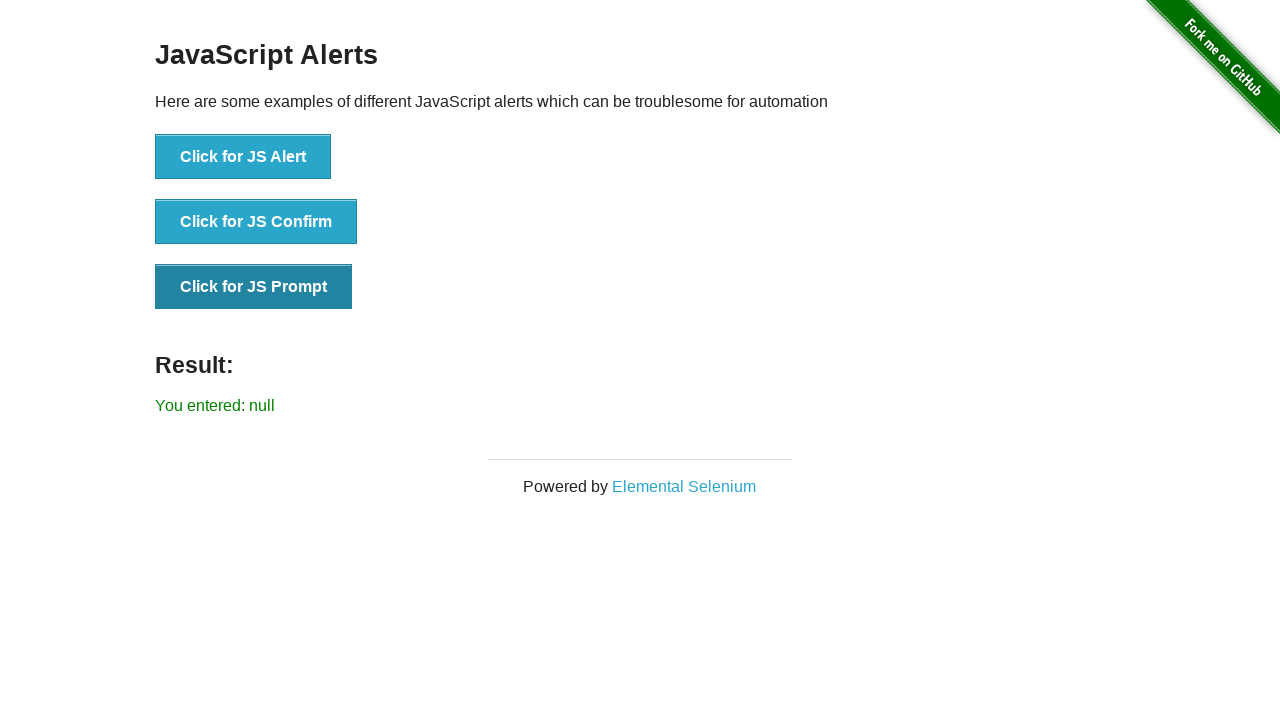